Navigates to V2EX tech forum, clicks on the "程序员" (Programmer) section link, then clicks on a pagination element to navigate to a different page of the section.

Starting URL: https://www.v2ex.com/

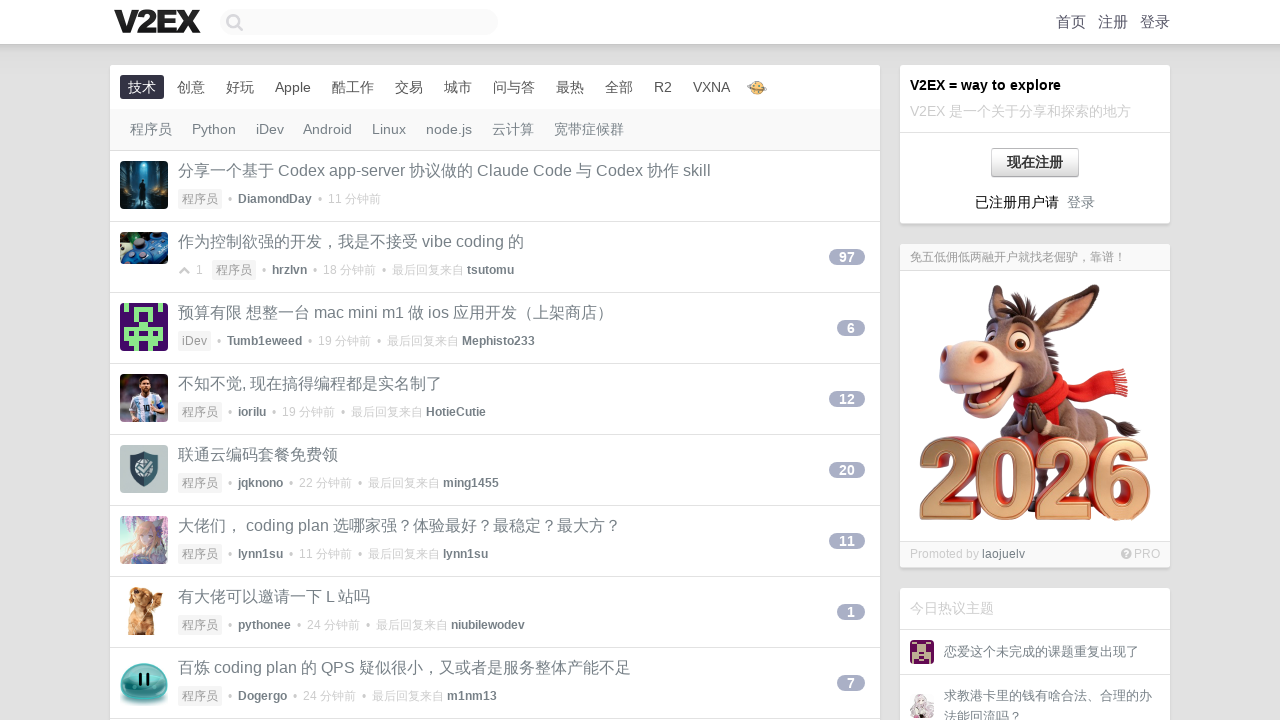

Navigated to V2EX tech forum homepage
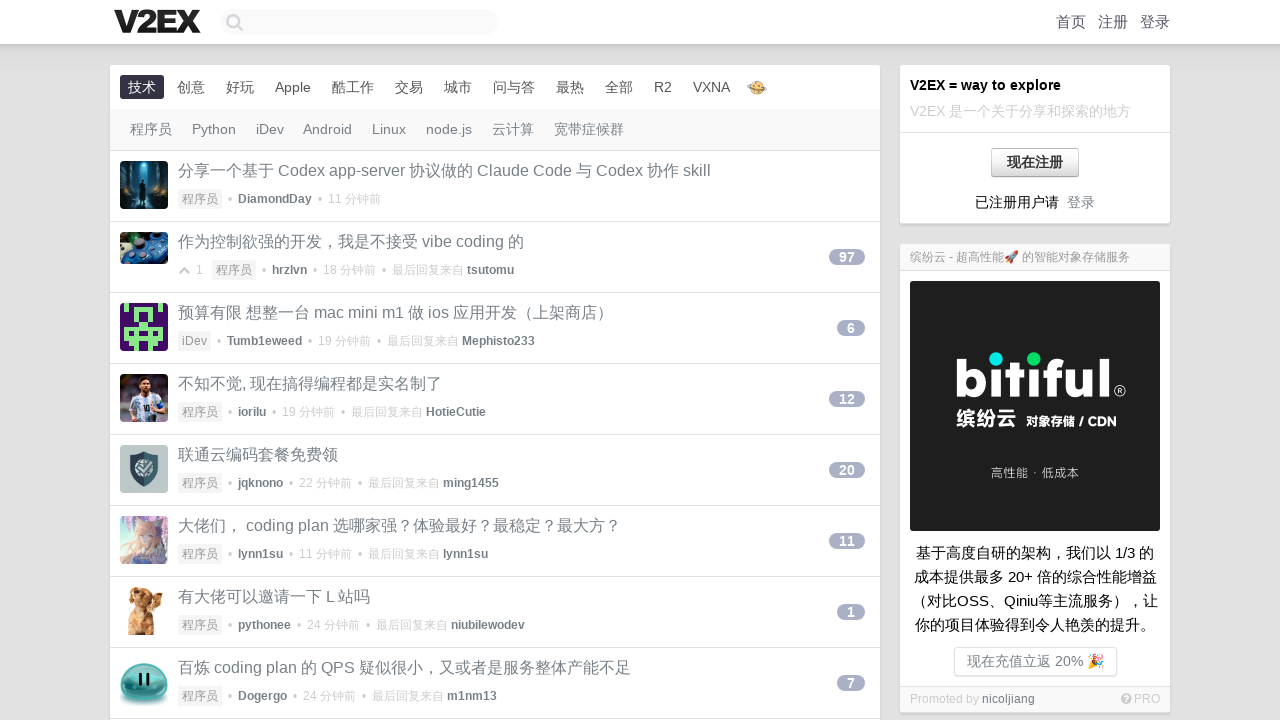

Clicked on the Programmer section link at (1011, 361) on a:text('程序员')
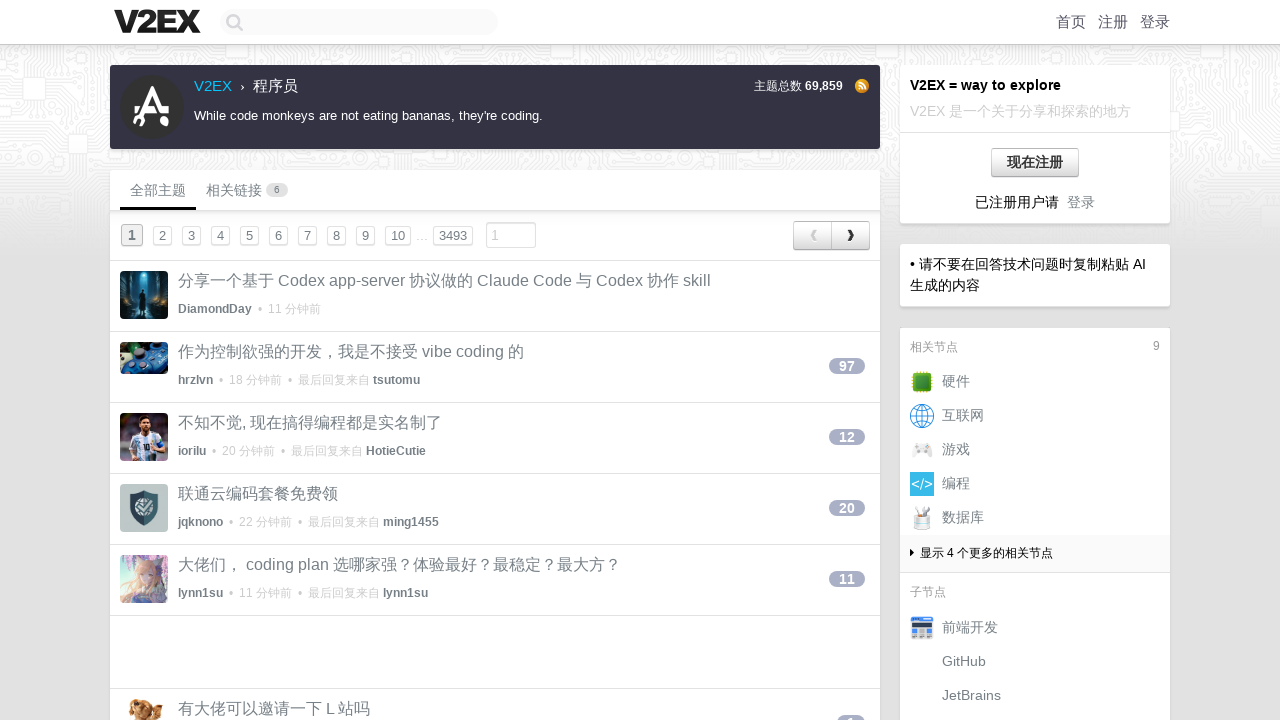

Pagination elements loaded
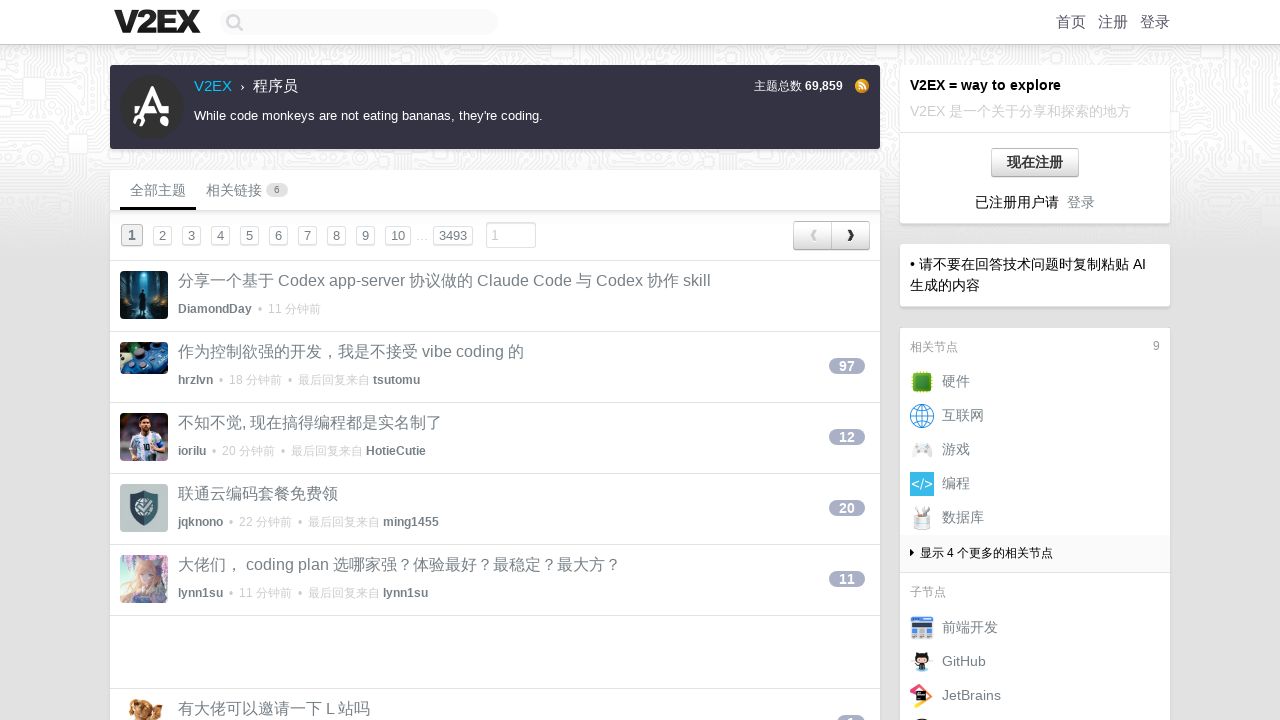

Clicked on the 4th pagination element to navigate to next page at (250, 236) on .page_normal >> nth=3
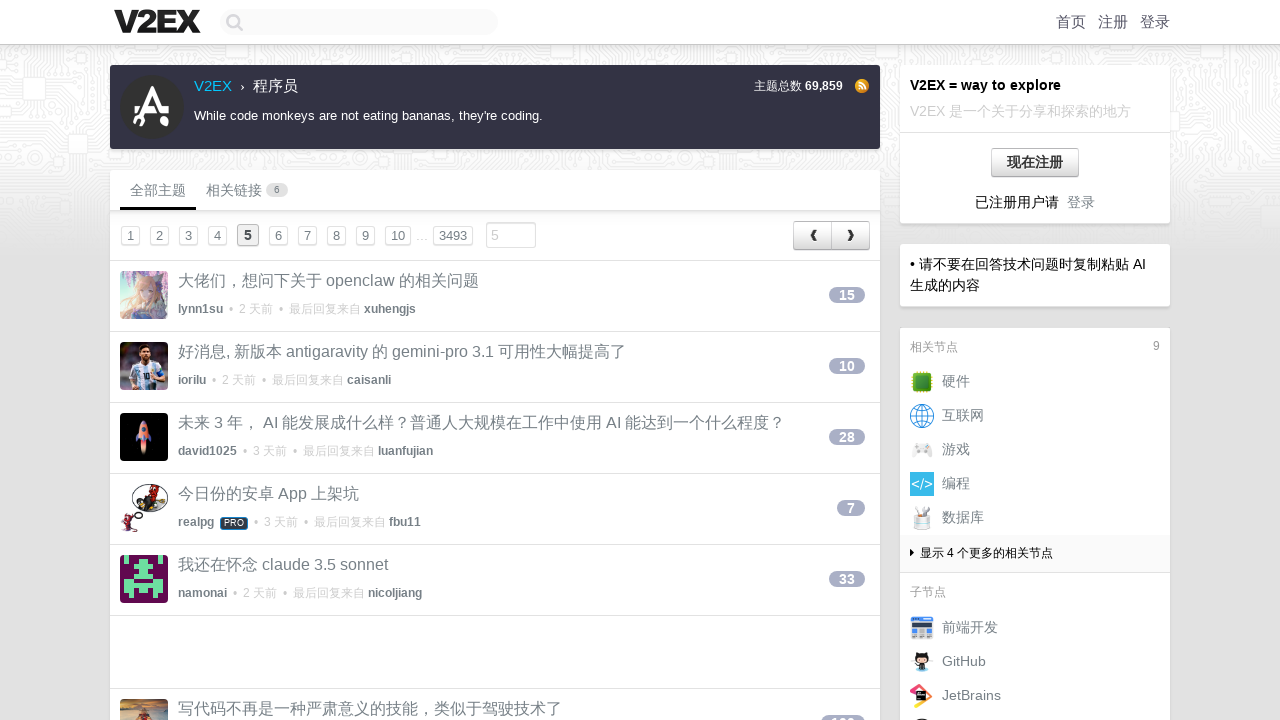

Page content loaded with topic count indicator
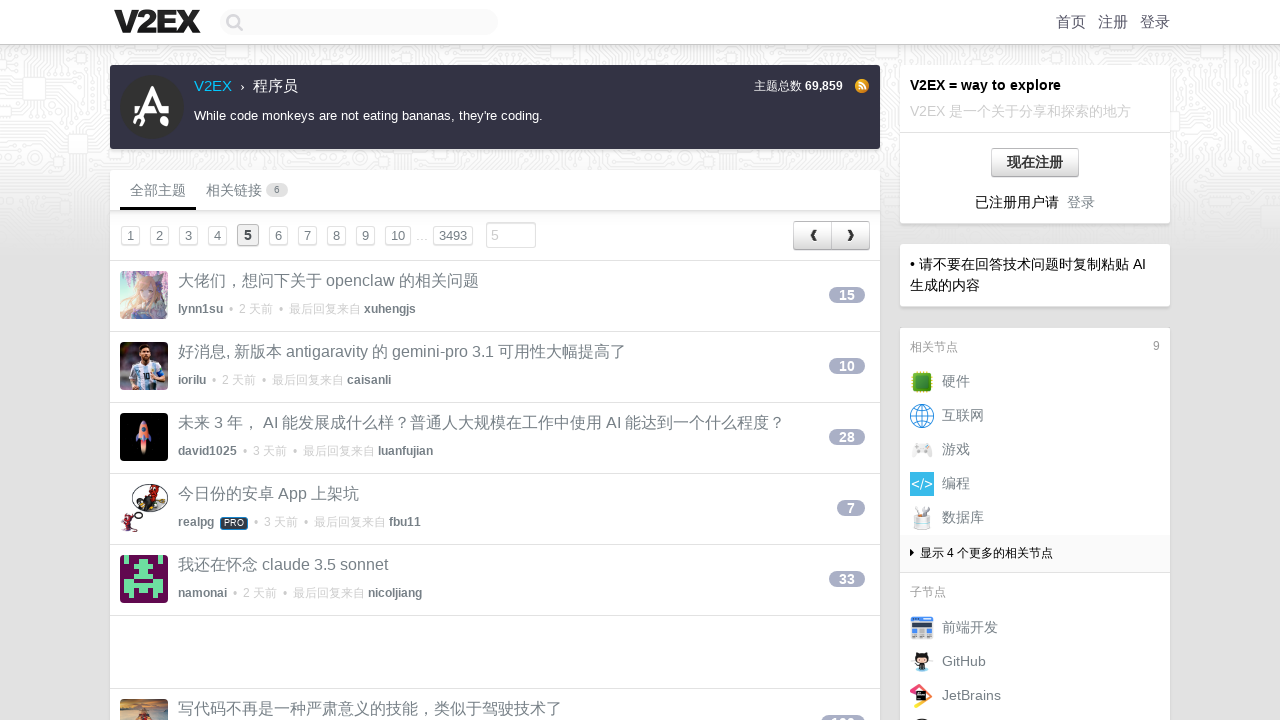

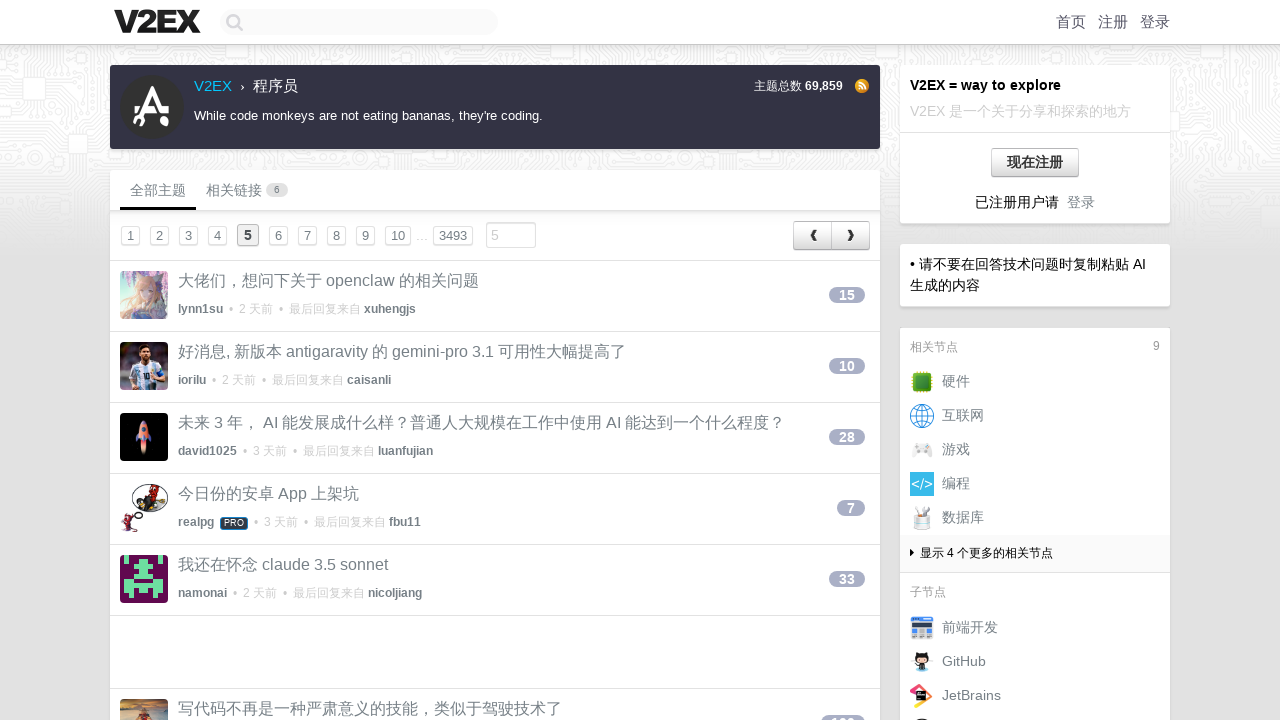